Tests deleting a product from the shopping cart

Starting URL: https://www.demoblaze.com

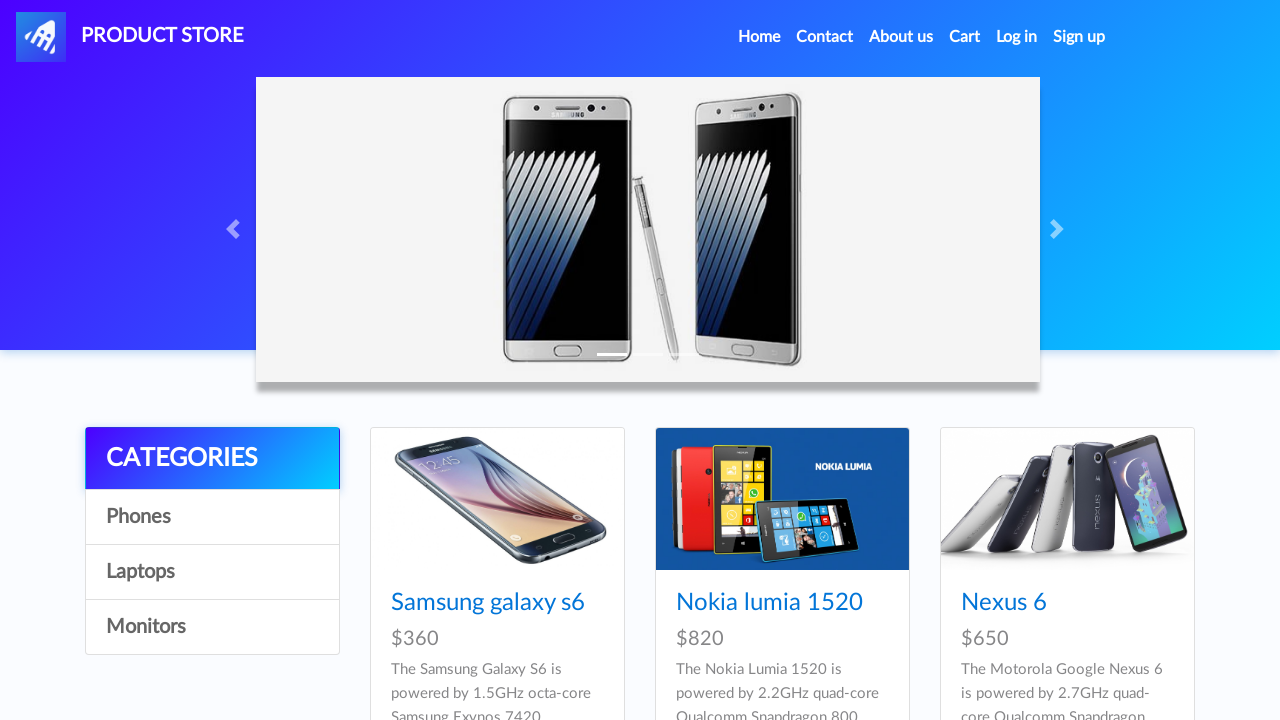

Clicked Home link at (759, 37) on text=Home
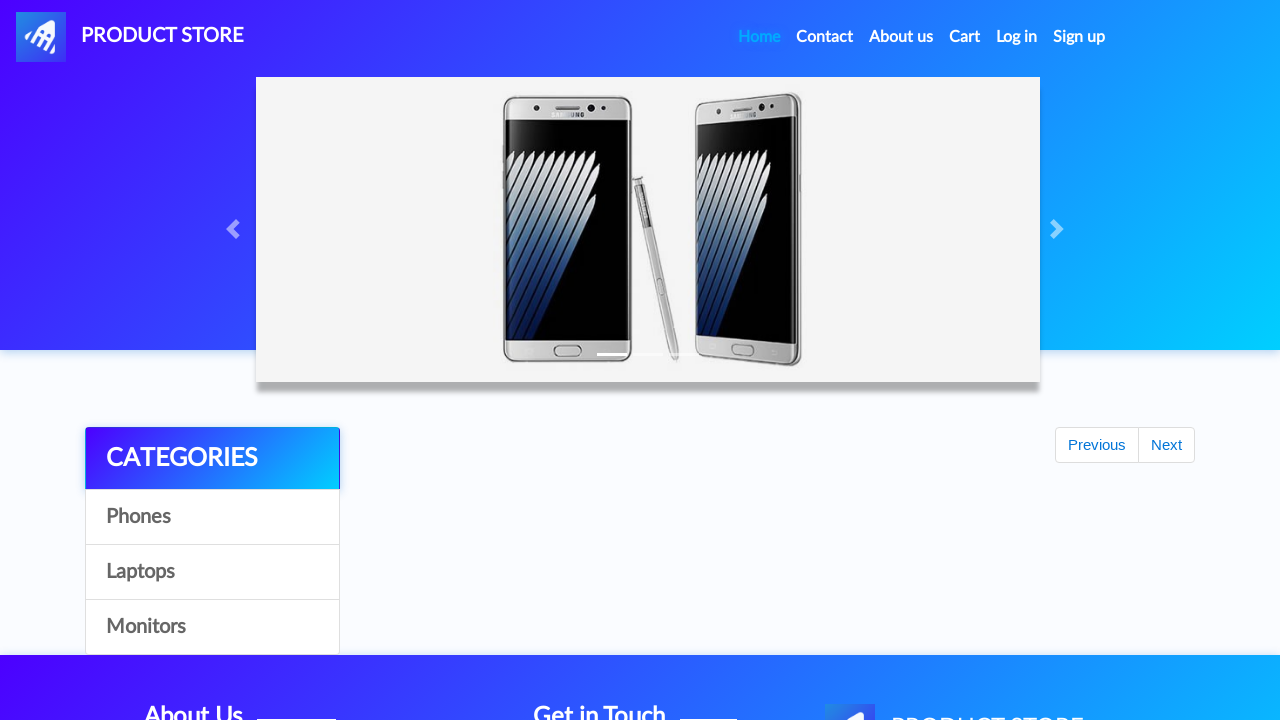

Clicked Samsung galaxy s6 product at (488, 603) on text=Samsung galaxy s6
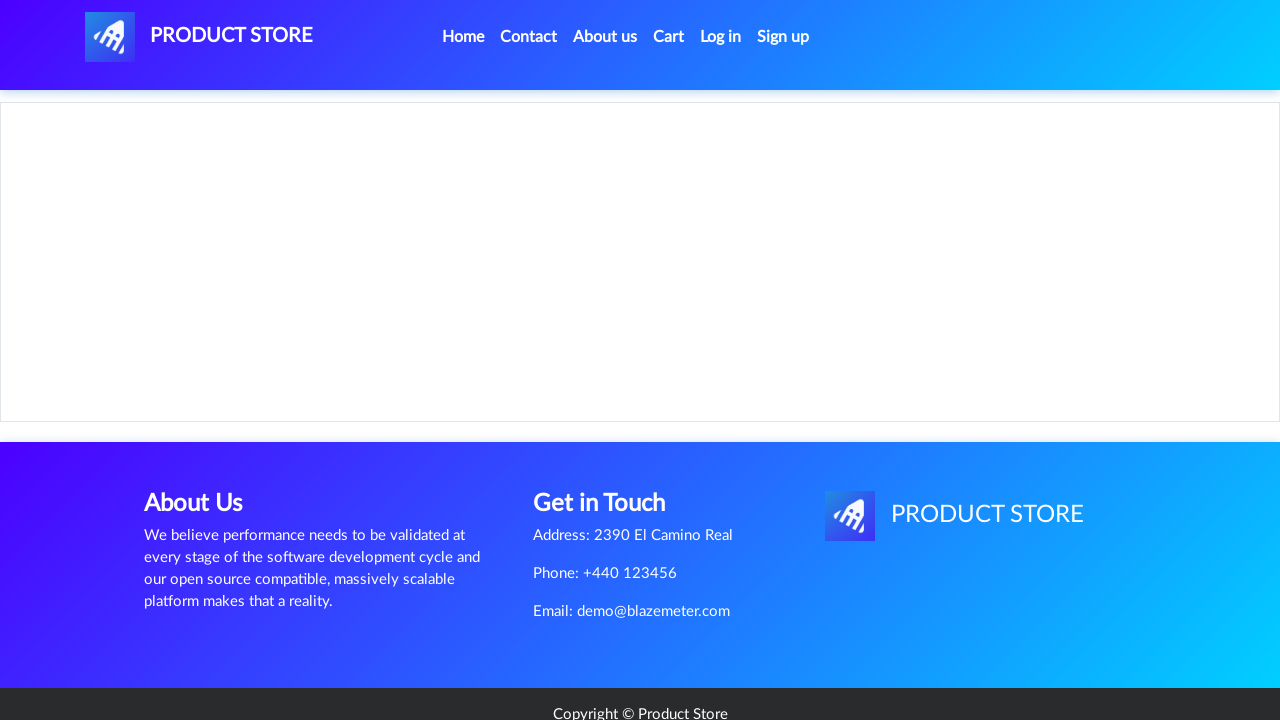

Clicked Add to cart button at (610, 440) on text=Add to cart
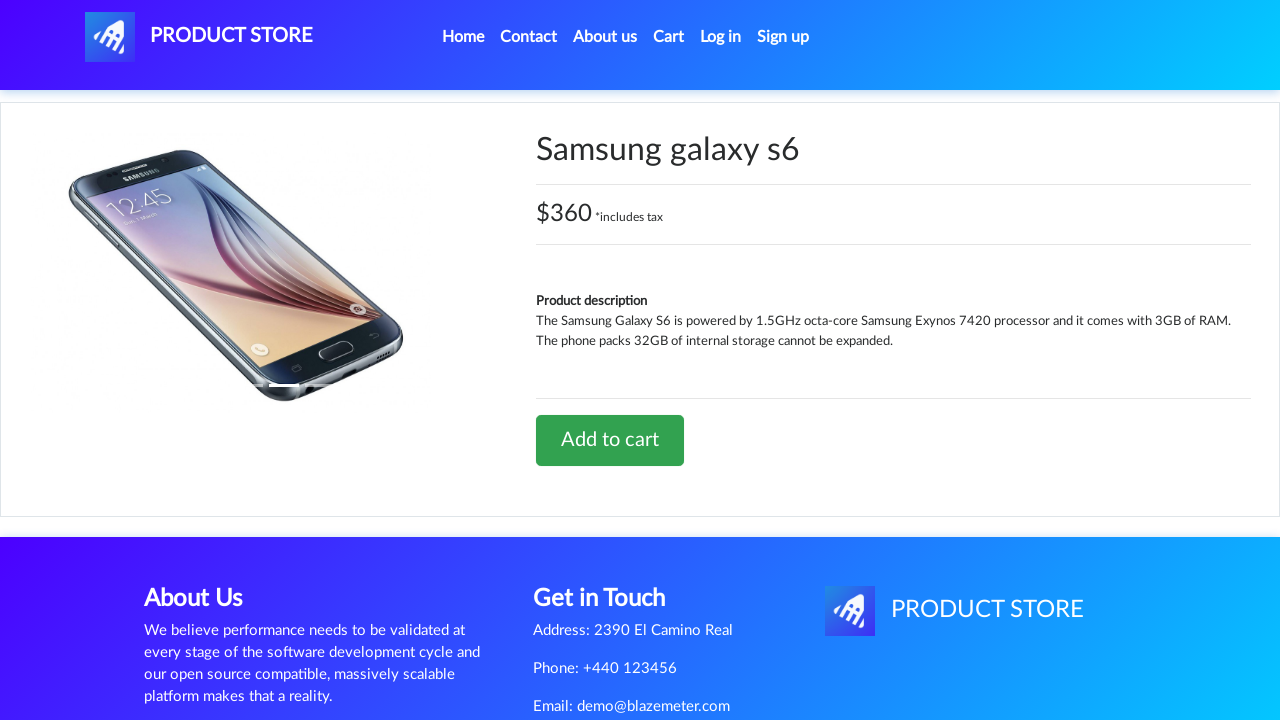

Accepted product added to cart confirmation dialog
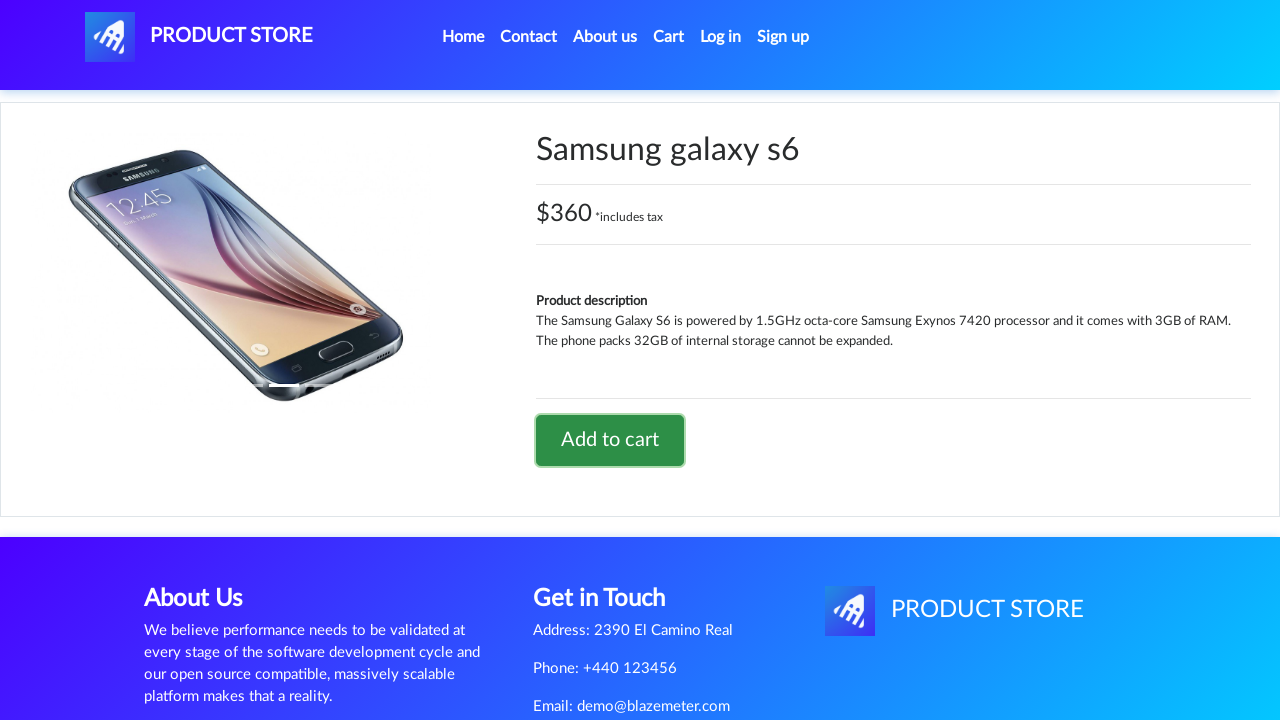

Clicked Cart link to view shopping cart at (669, 37) on text=Cart
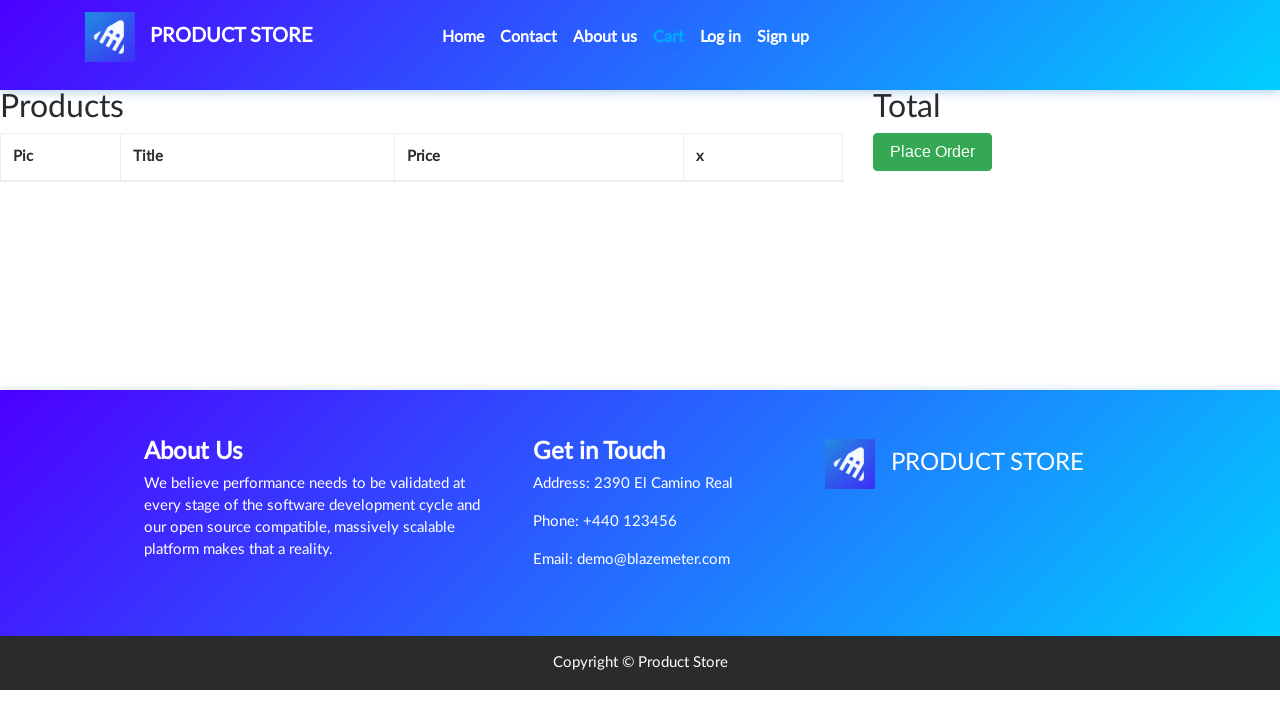

Clicked Delete button to remove product from cart at (697, 205) on text=Delete
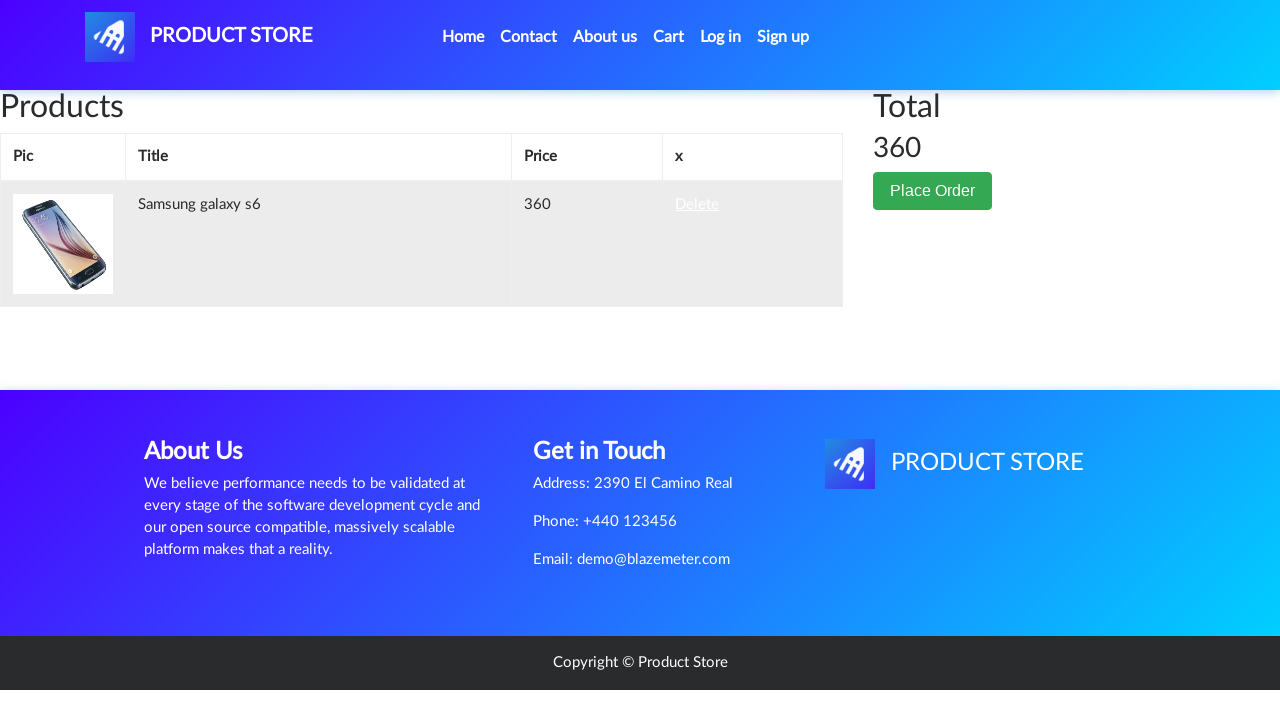

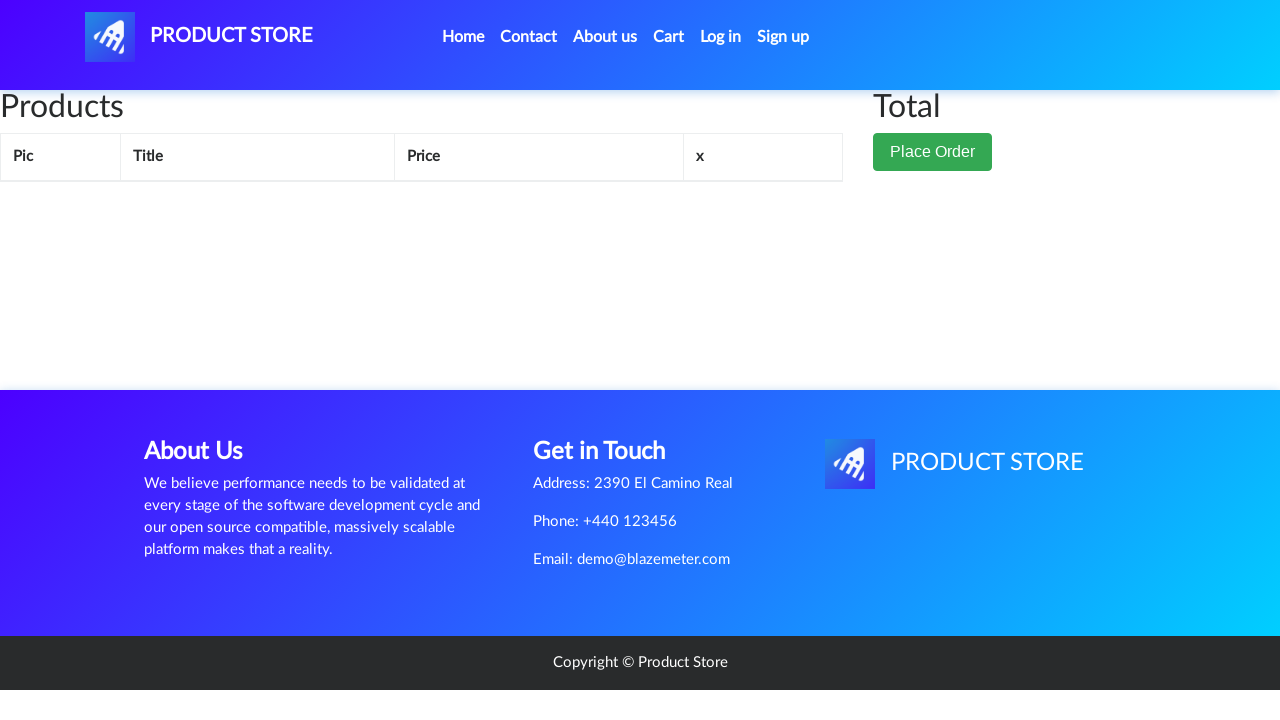